Tests Ajio e-commerce site by searching for "bags", applying gender filter for "Men", and then filtering by "Fashion Bags" category to verify products are displayed.

Starting URL: https://www.ajio.com/

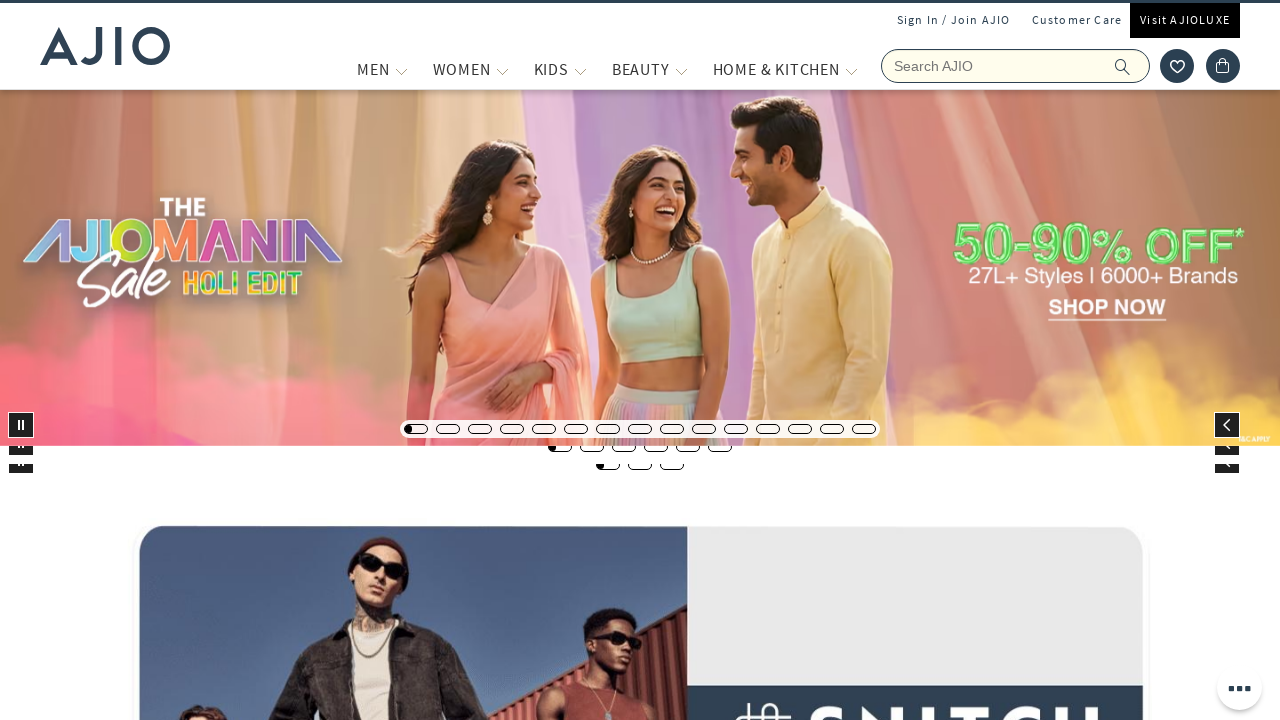

Filled search field with 'bags' on input[name='searchVal']
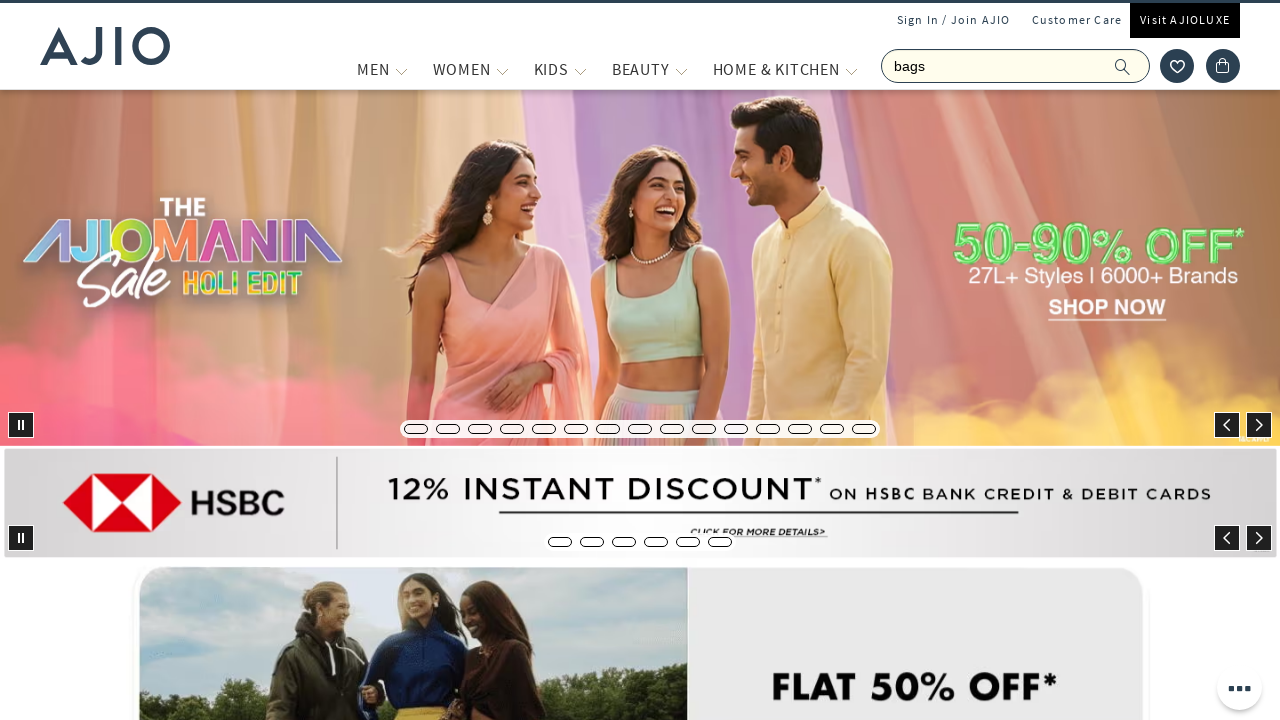

Pressed Enter to search for bags on input[name='searchVal']
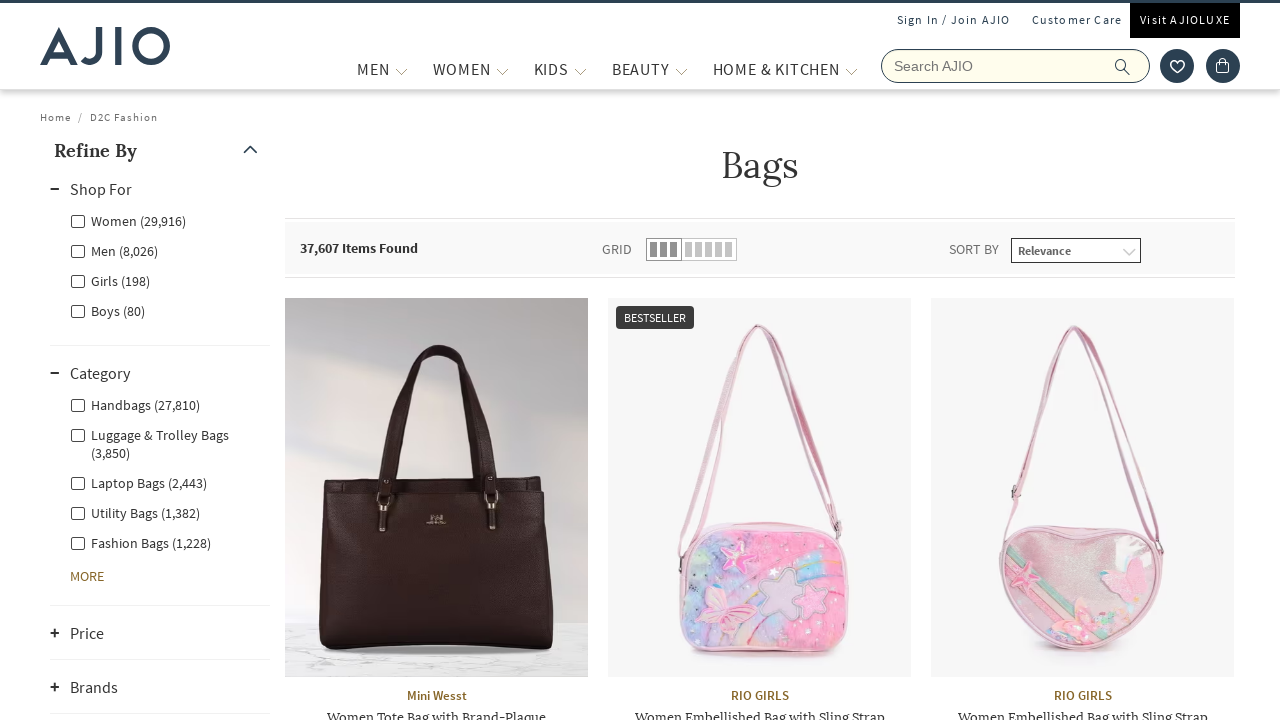

Search results loaded and 'Men' filter is available
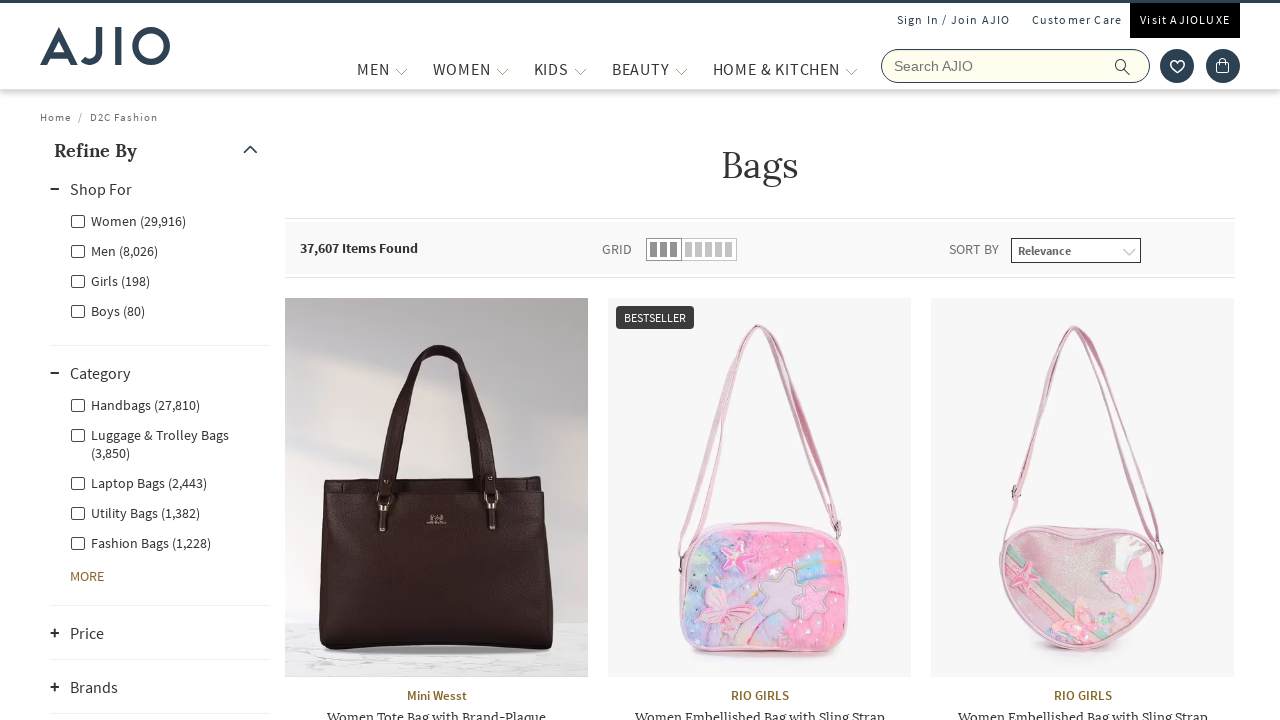

Applied 'Men' gender filter at (114, 250) on xpath=//label[@for='Men']
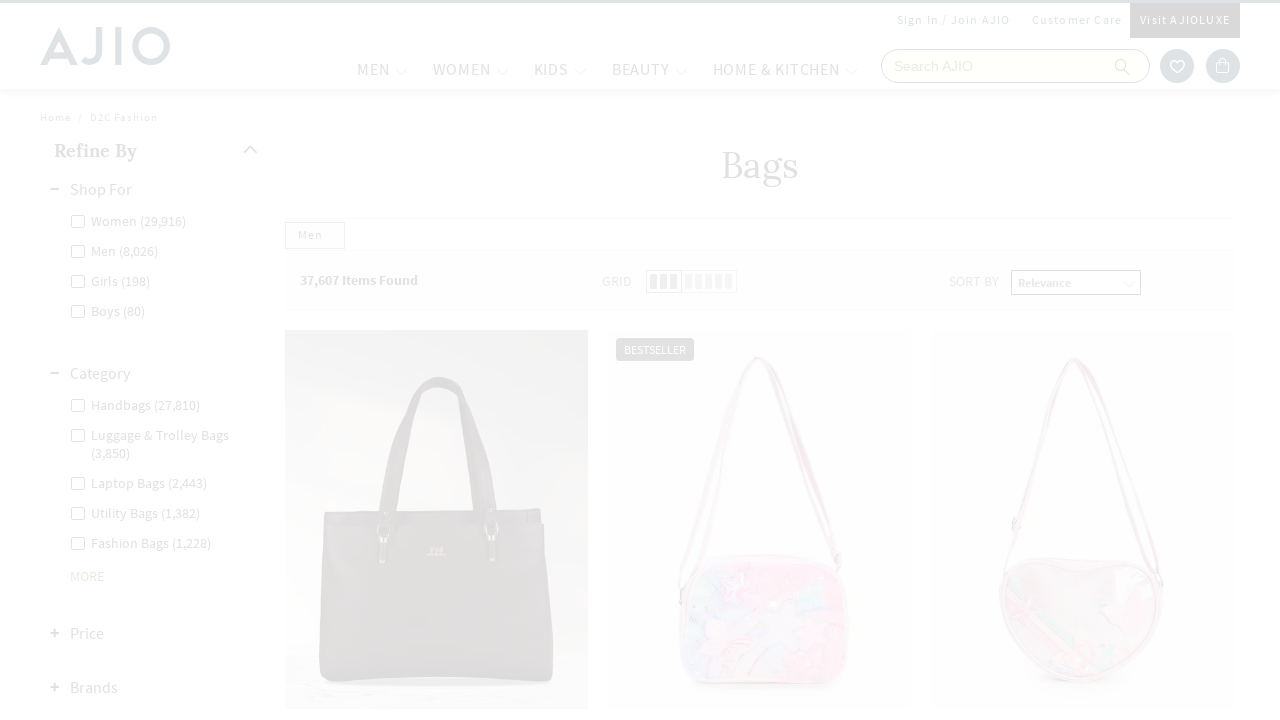

Waited for filter to be applied
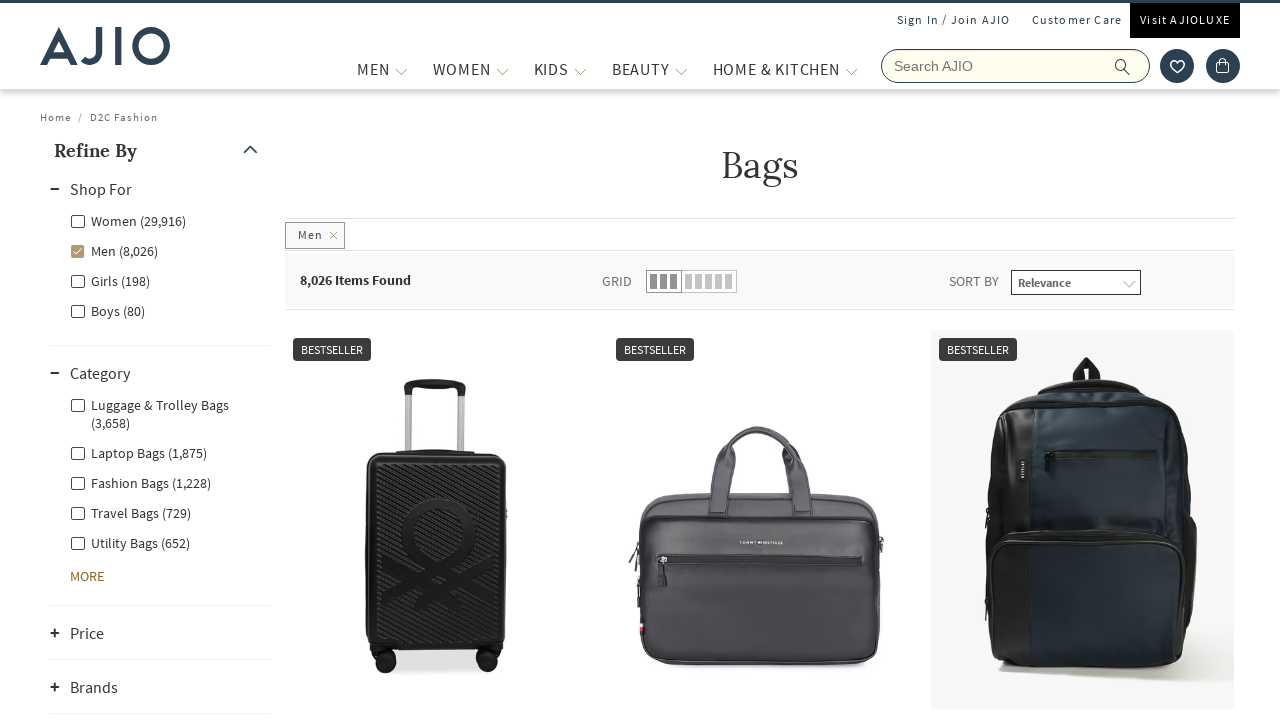

Applied 'Men - Fashion Bags' category filter at (140, 482) on xpath=//label[@for='Men - Fashion Bags']
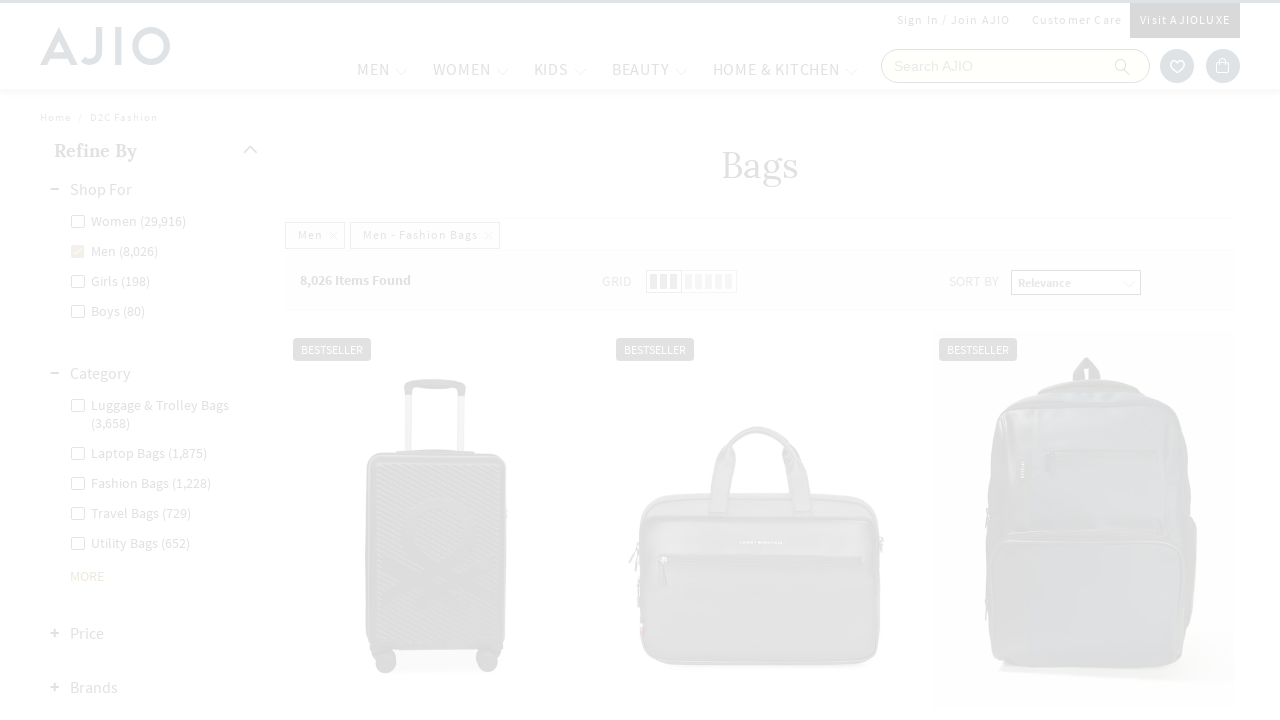

Filtered results loaded with product count displayed
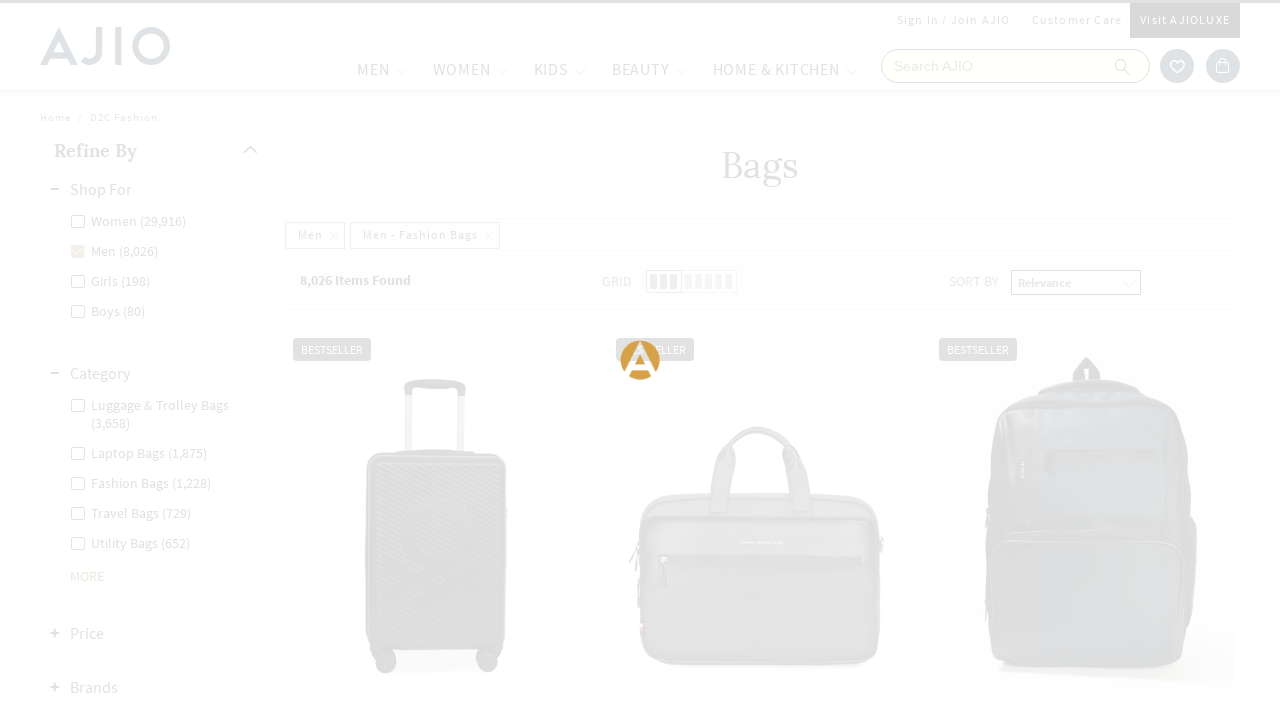

Product brand elements verified to be present
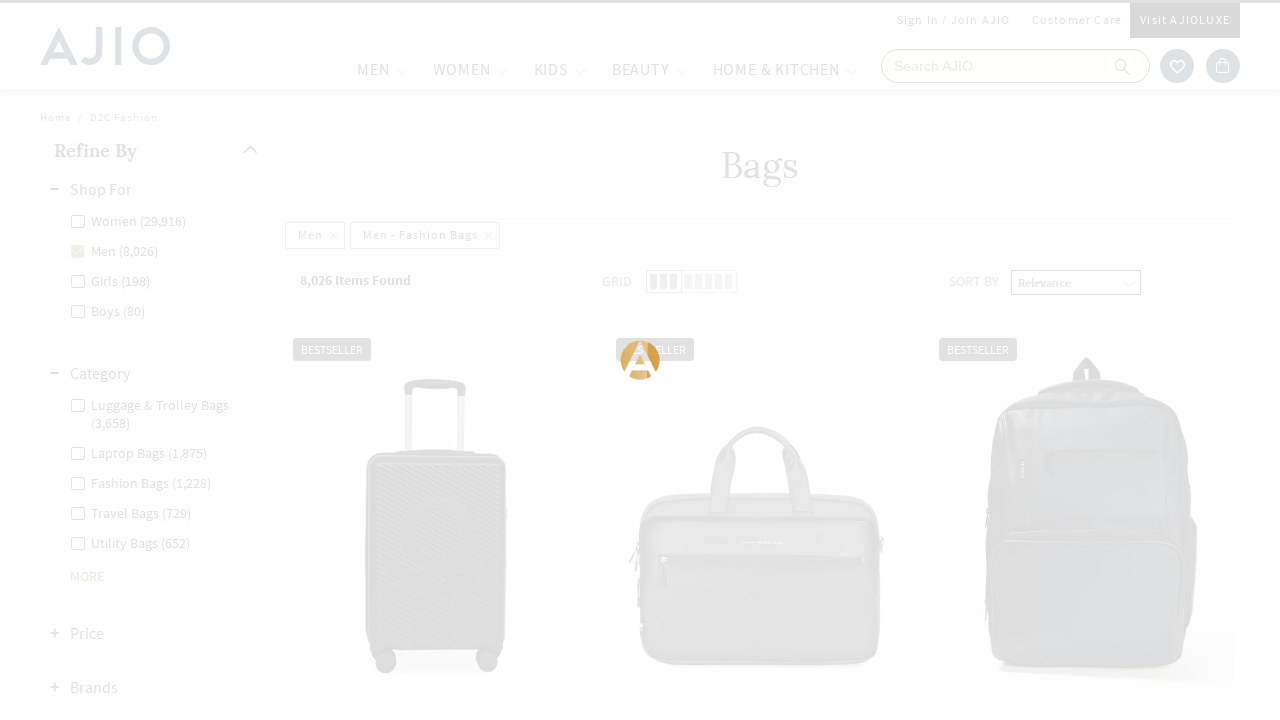

Product name elements verified to be present
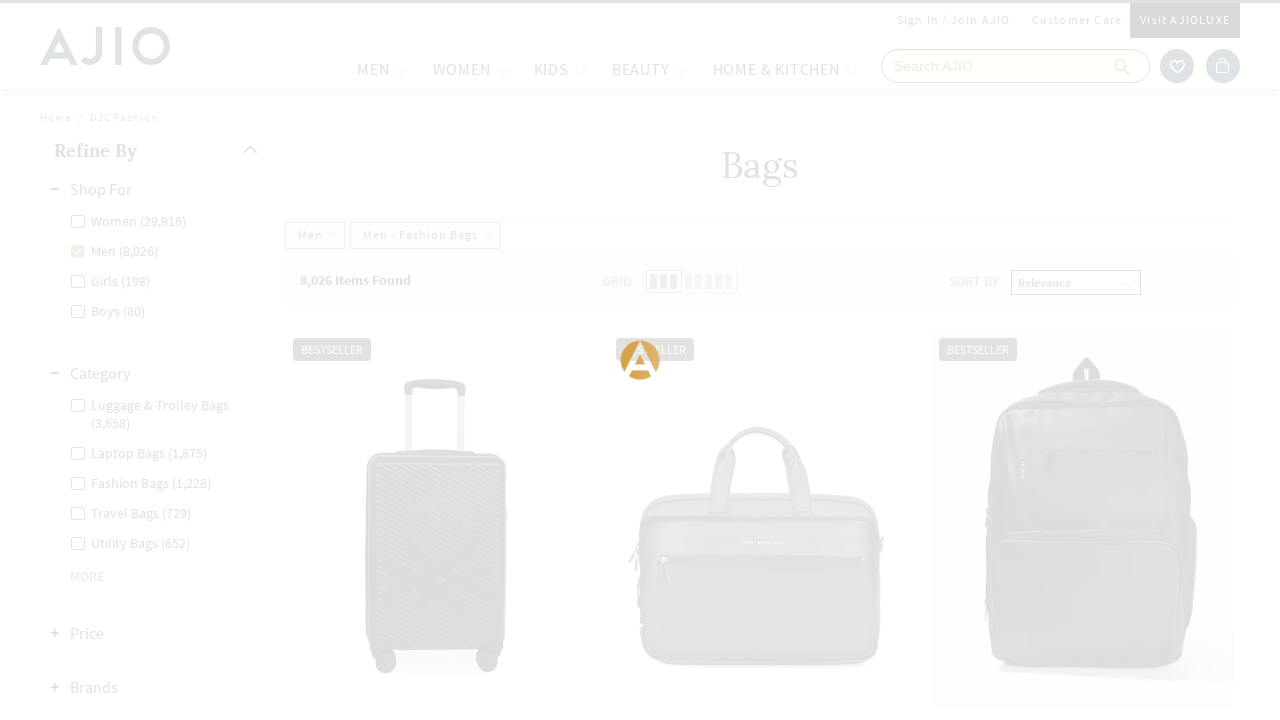

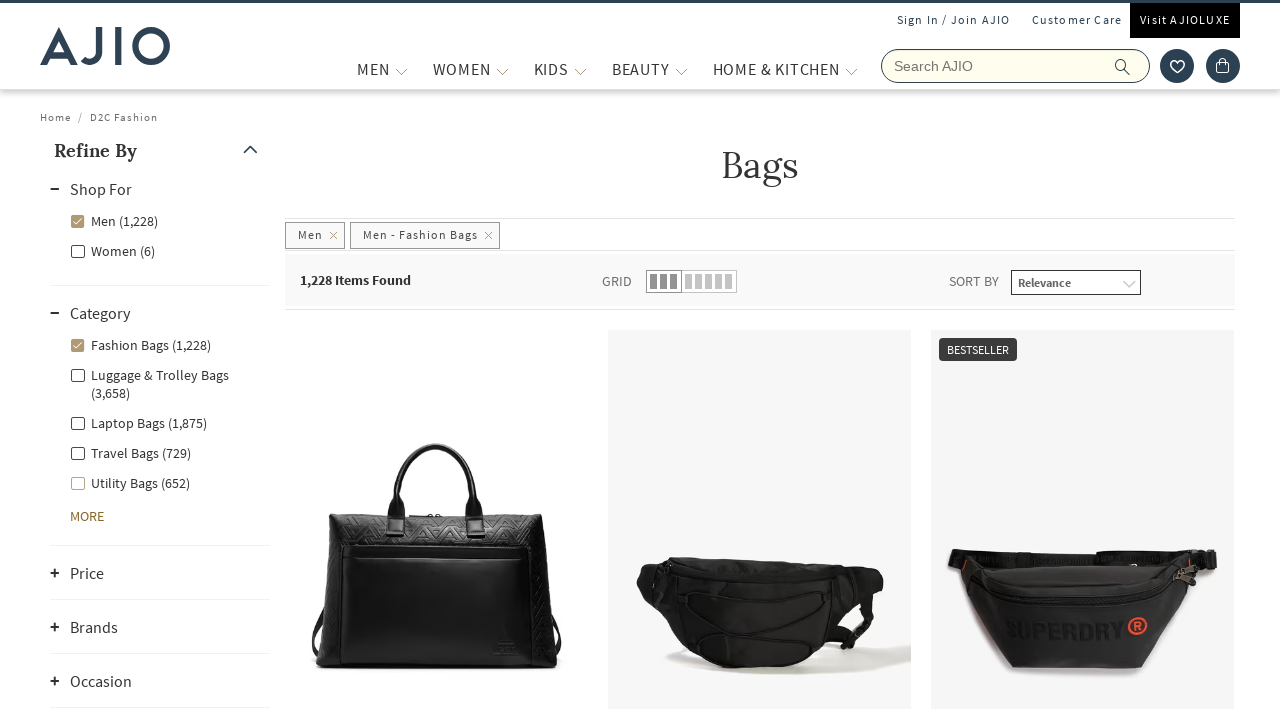